Tests a calculator's addition functionality by entering two numbers (78 and 10), clicking the sum button, and verifying the result equals 88

Starting URL: https://antoniotrindade.com.br/treinoautomacao/desafiosoma.html

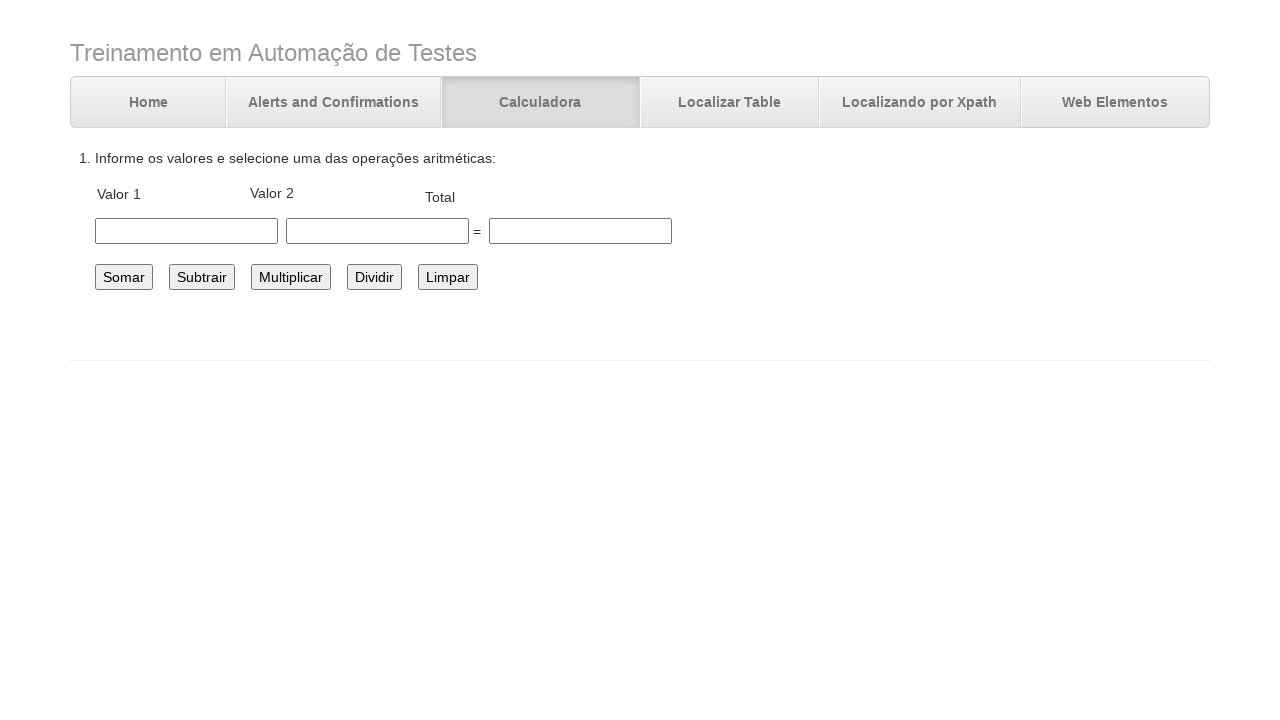

Navigated to calculator test page
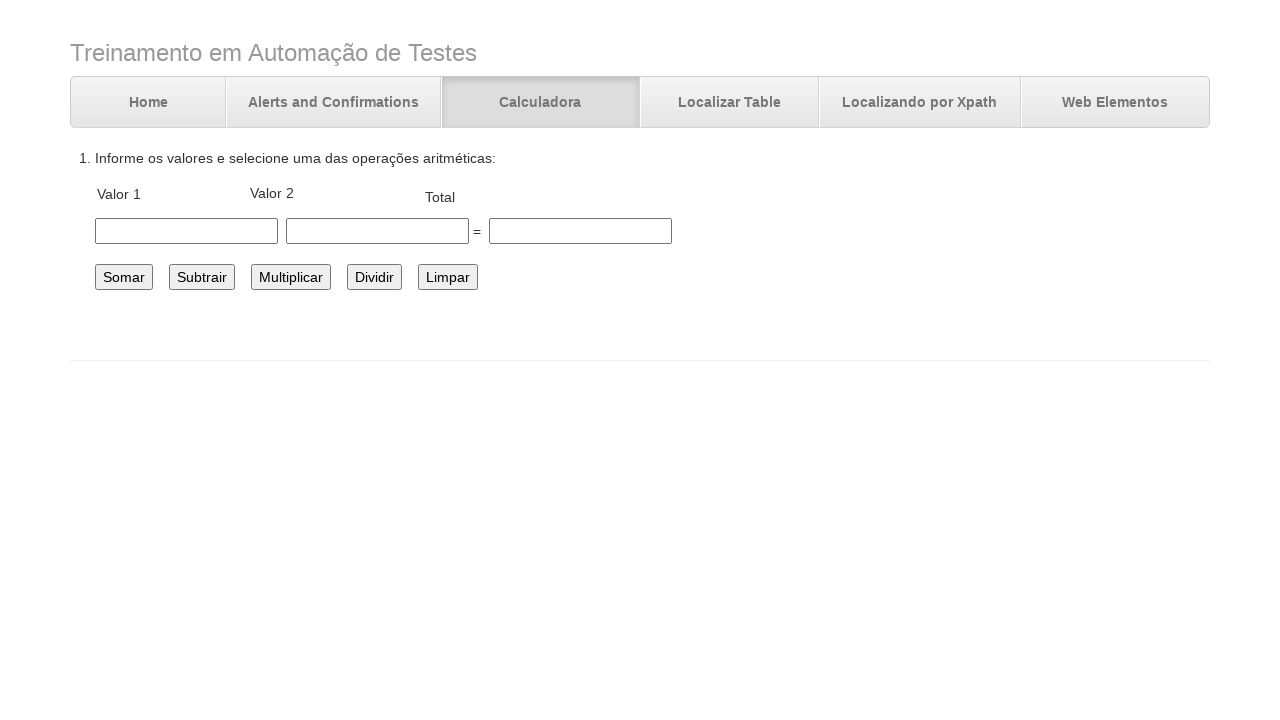

Entered first number: 78 on #number1
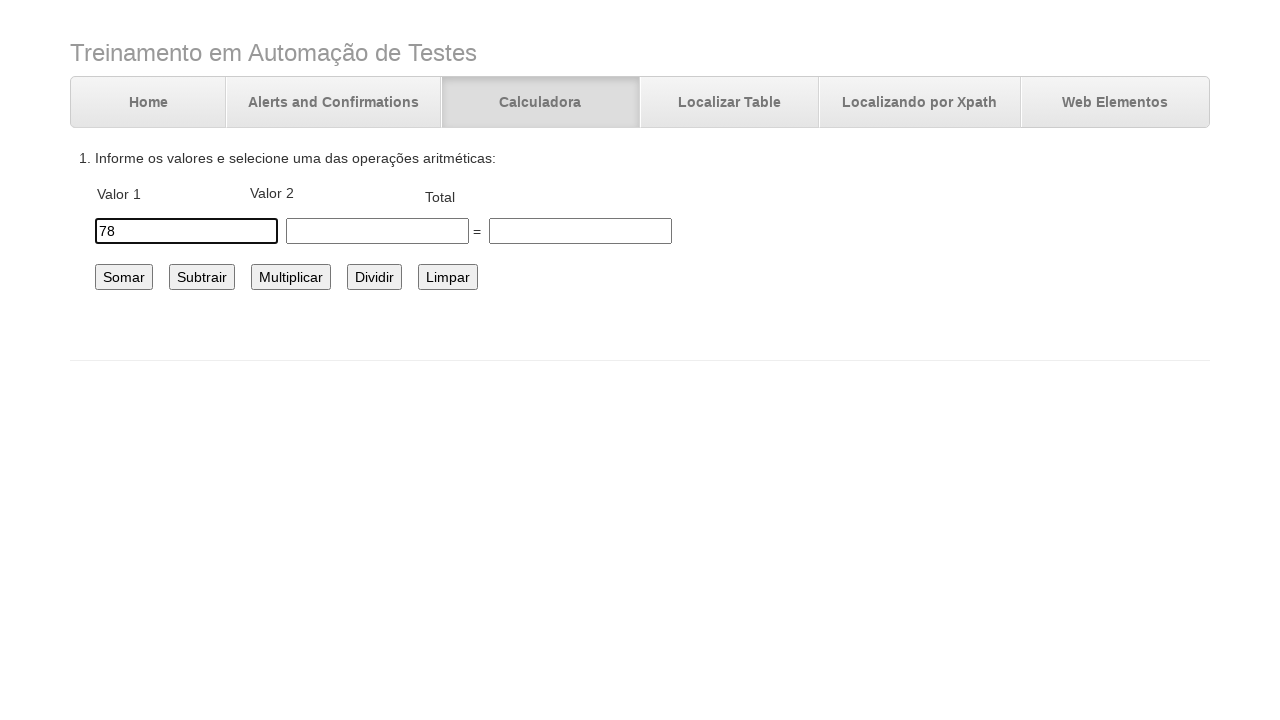

Entered second number: 10 on #number2
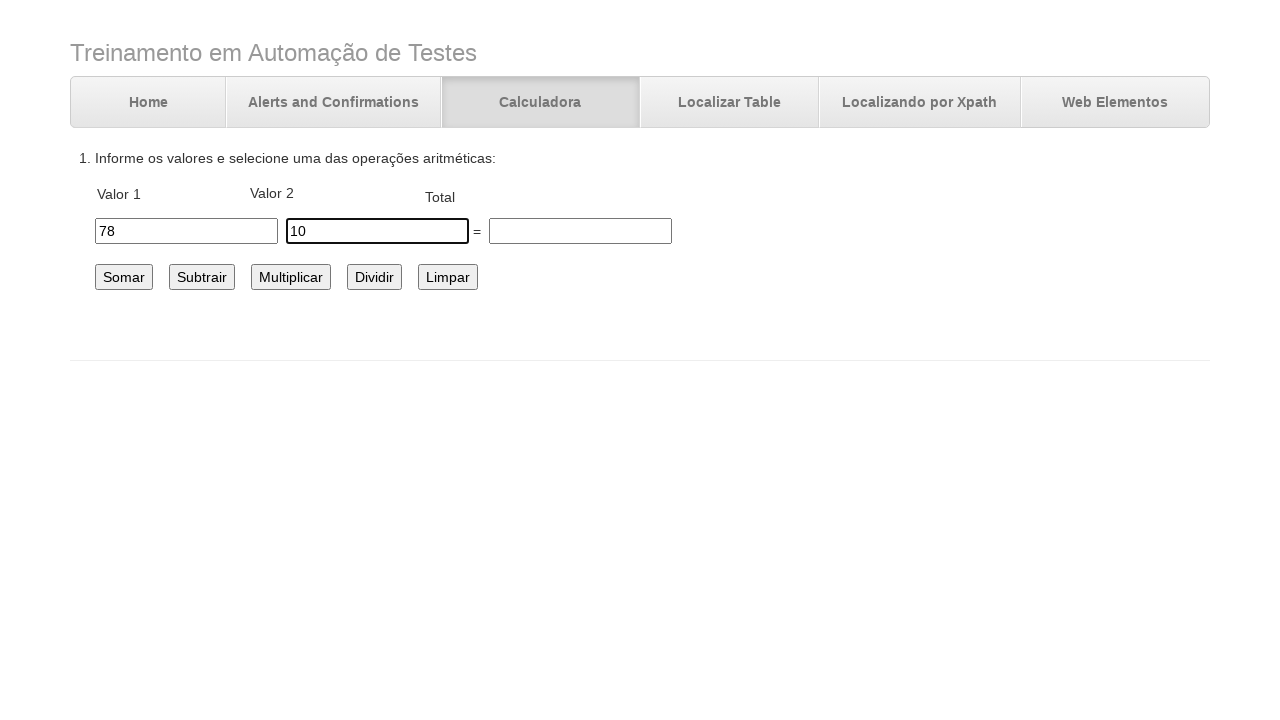

Clicked the sum button at (124, 277) on #somar
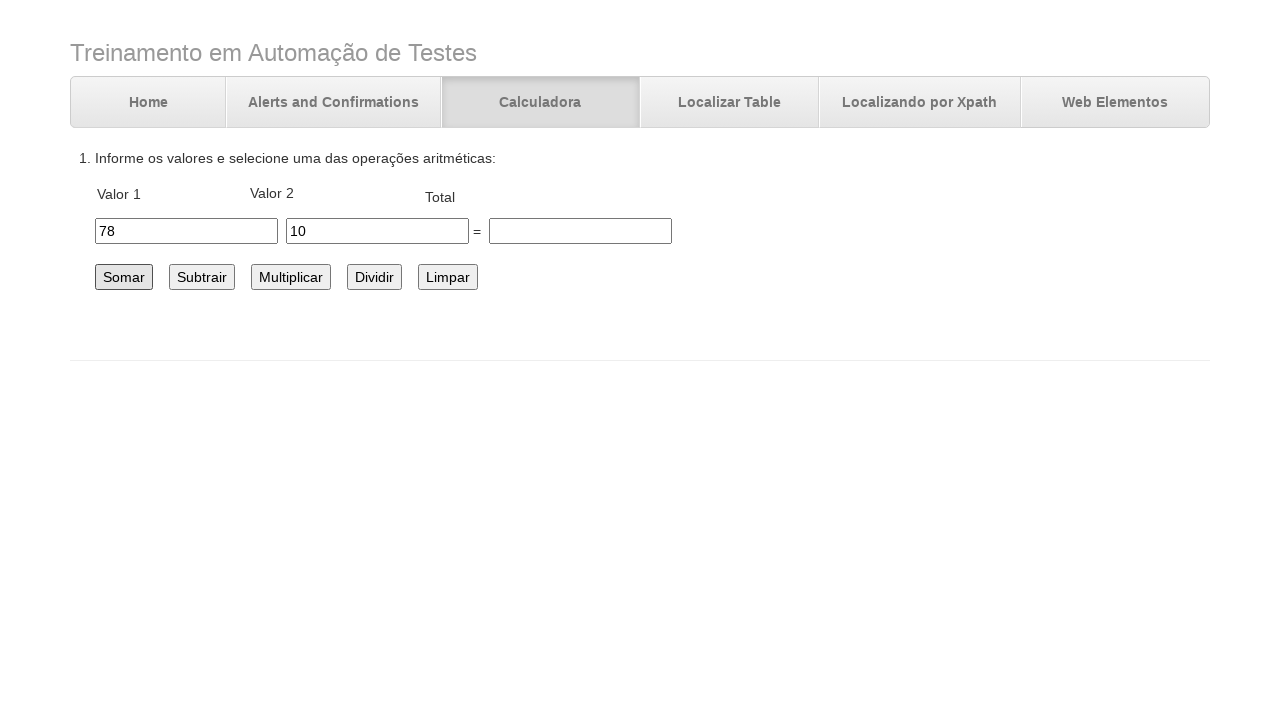

Verified result equals 88 in total field
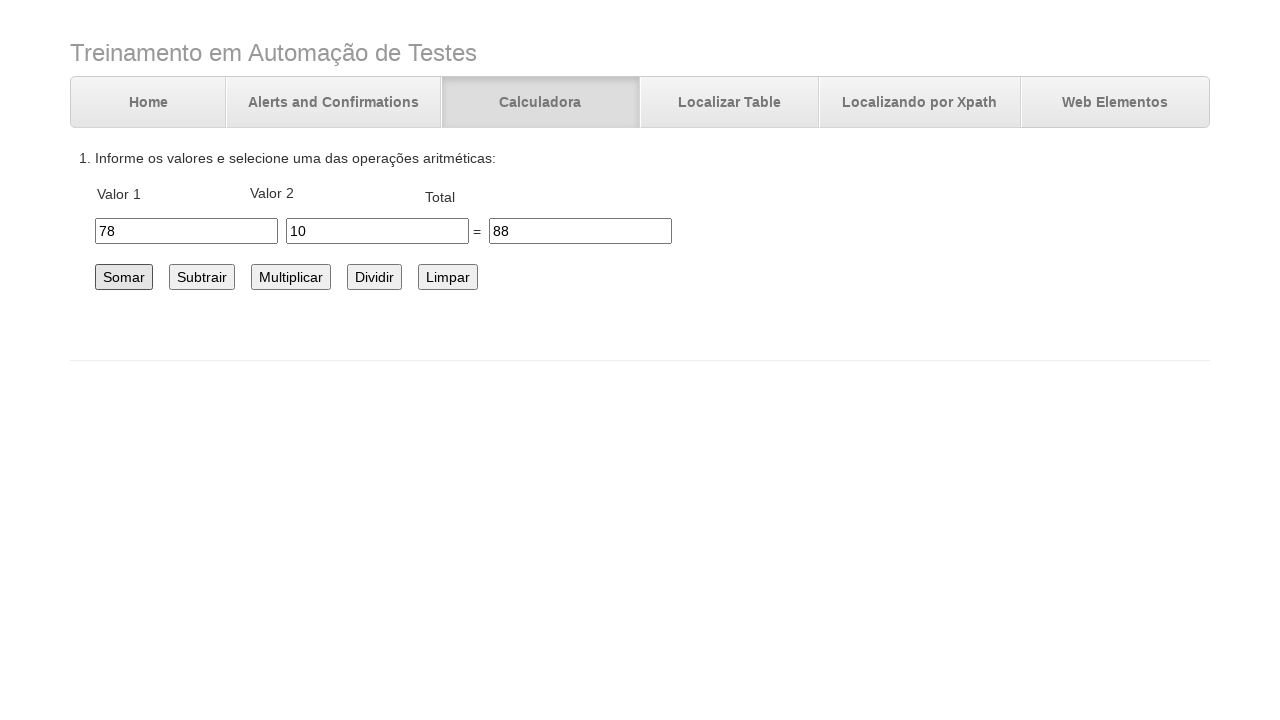

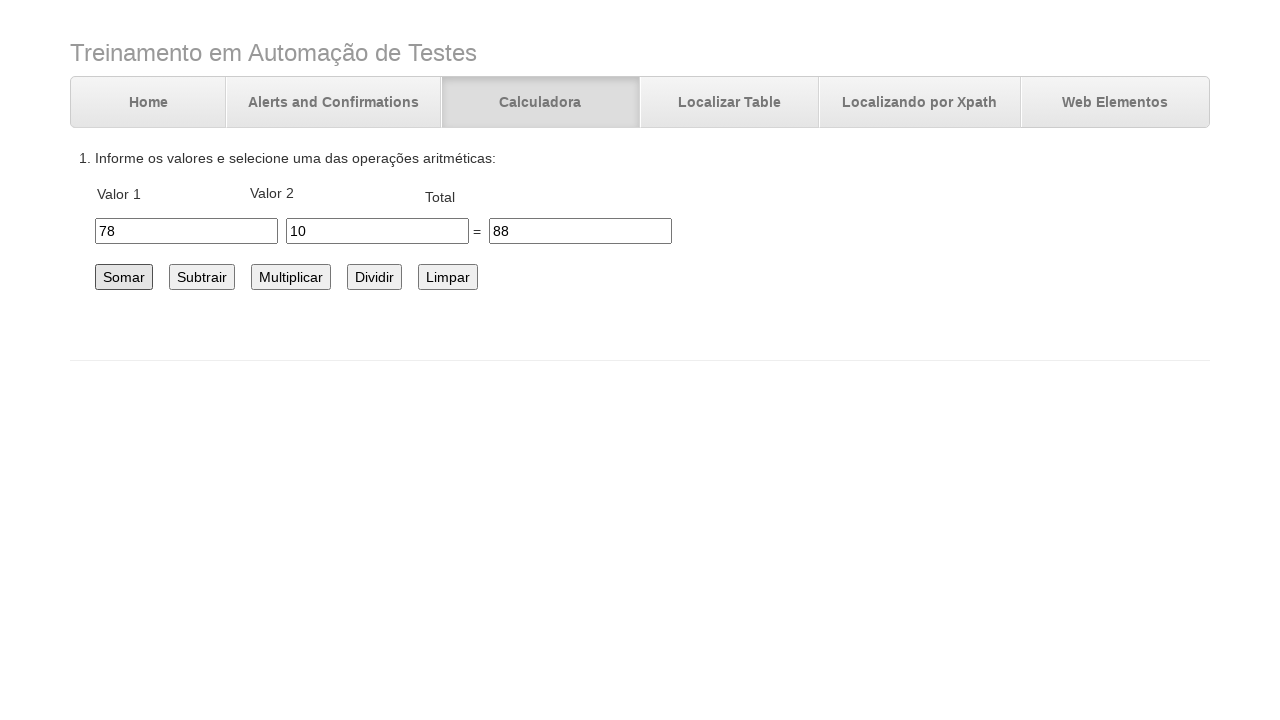